Tests radio button functionality by iterating through a group of radio buttons, clicking each one and verifying selection status

Starting URL: http://www.echoecho.com/htmlforms10.htm

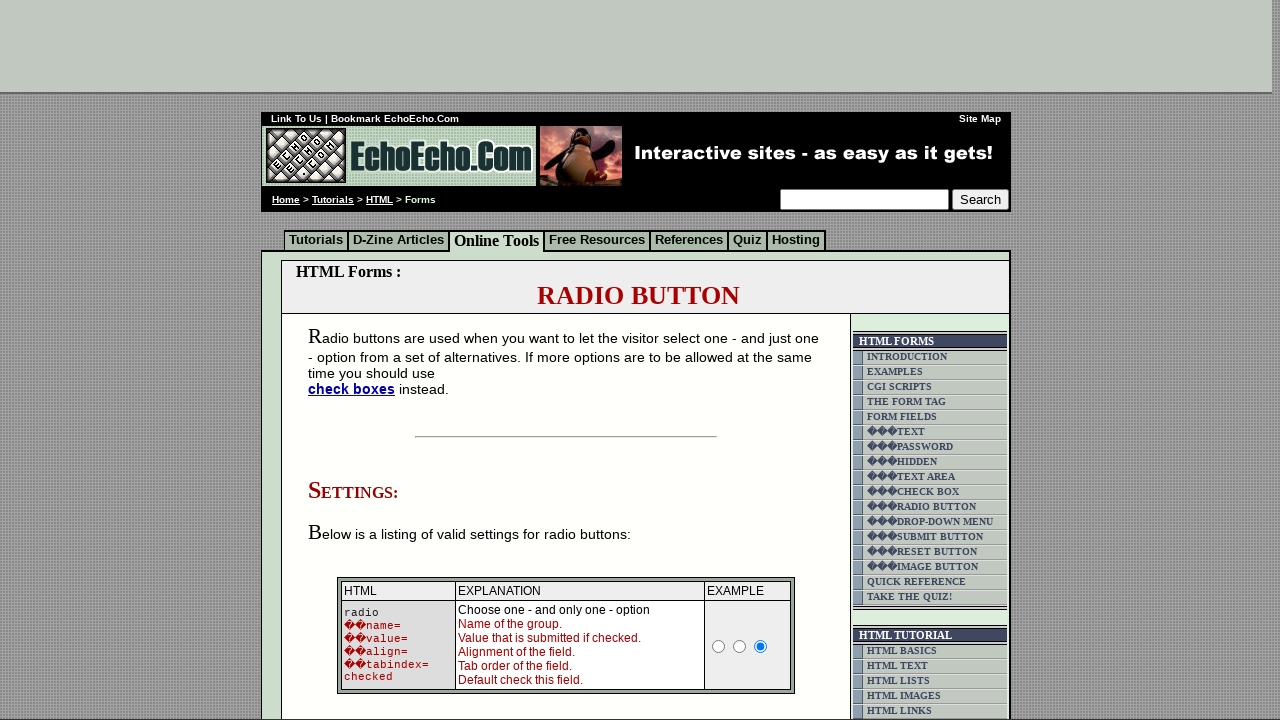

Located the radio buttons block containing group1 radio buttons
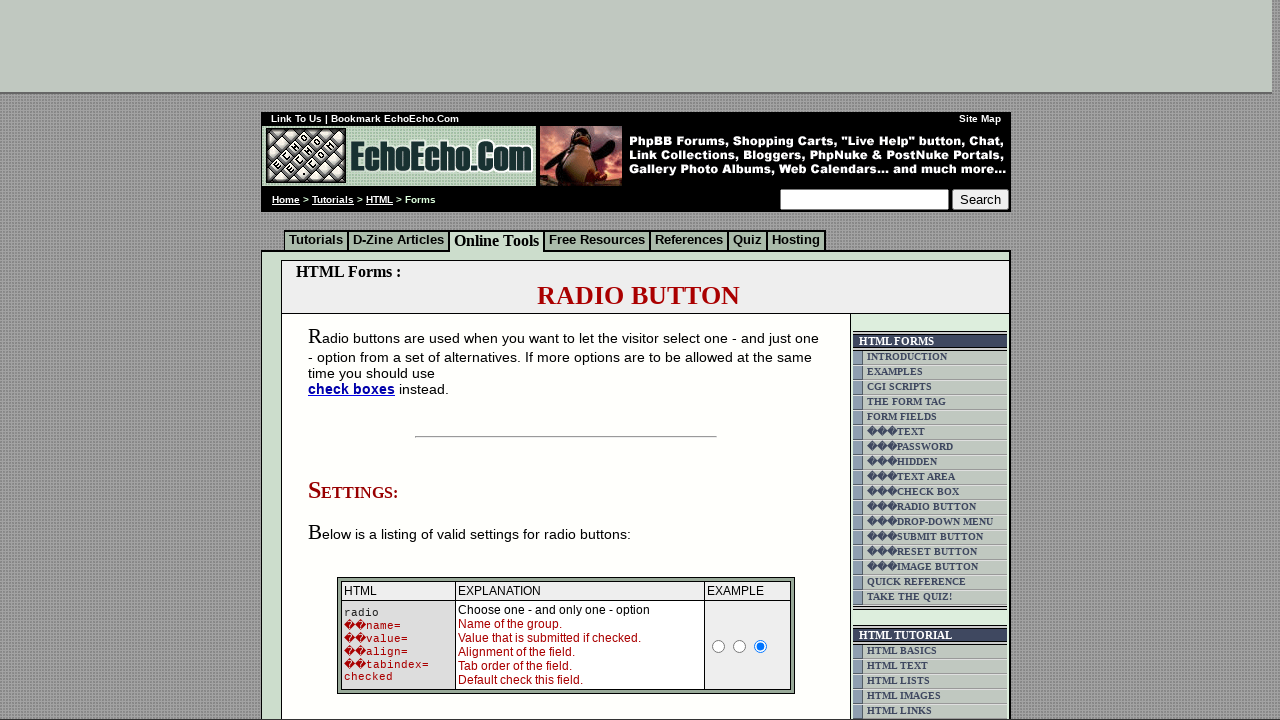

Located all group1 radio buttons within the block
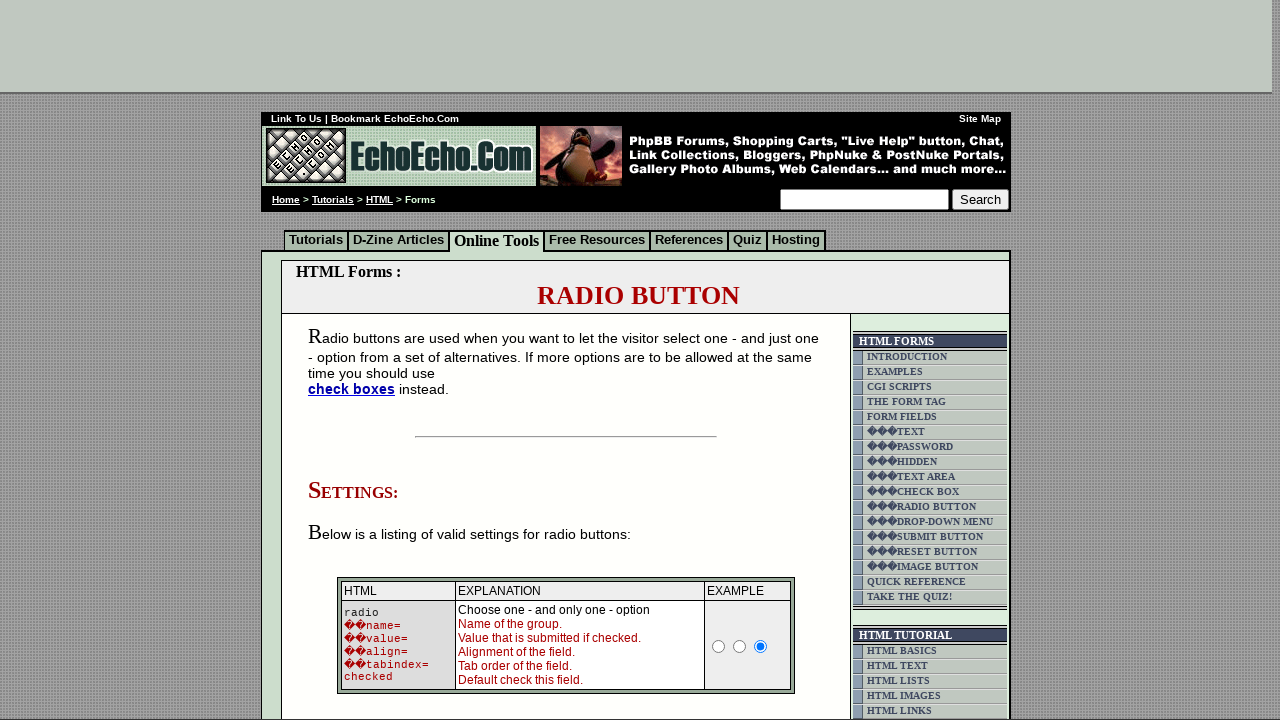

Retrieved group1 radio buttons count: 3
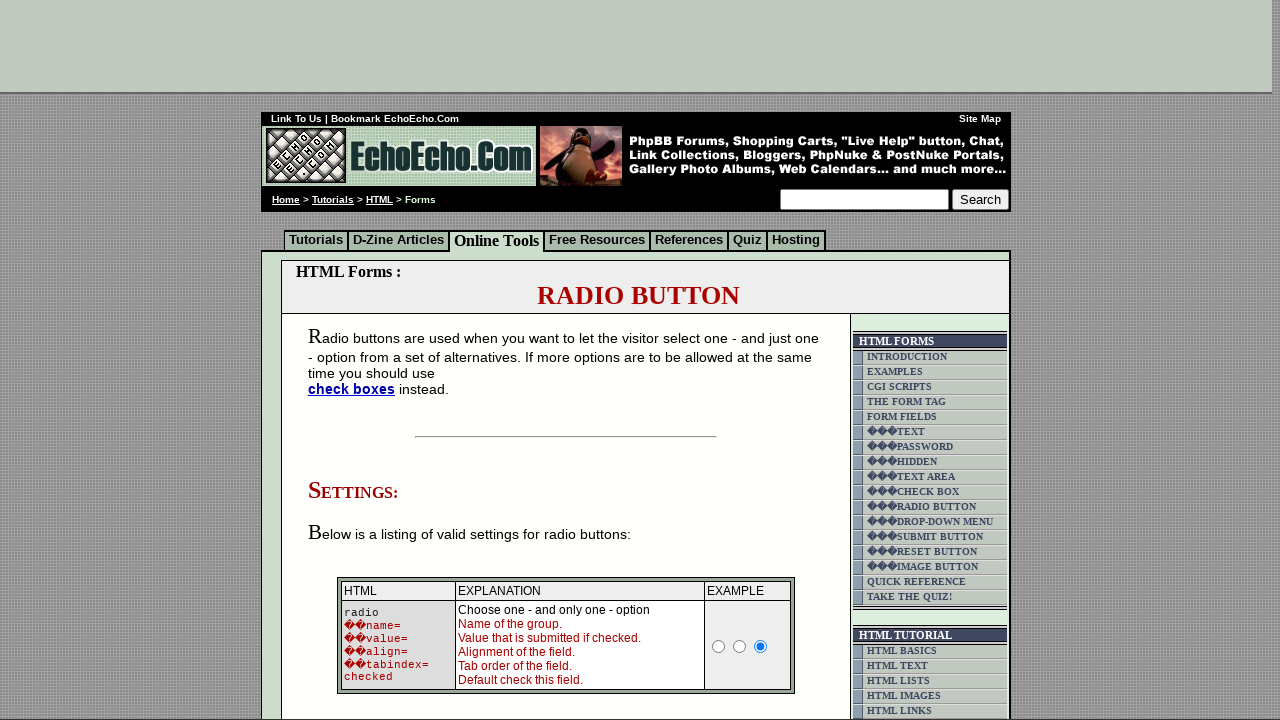

Clicked radio button at index 0 at (356, 360) on xpath=/html/body/div[2]/table[9]/tbody/tr/td[4]/table/tbody/tr/td/div/span/form/
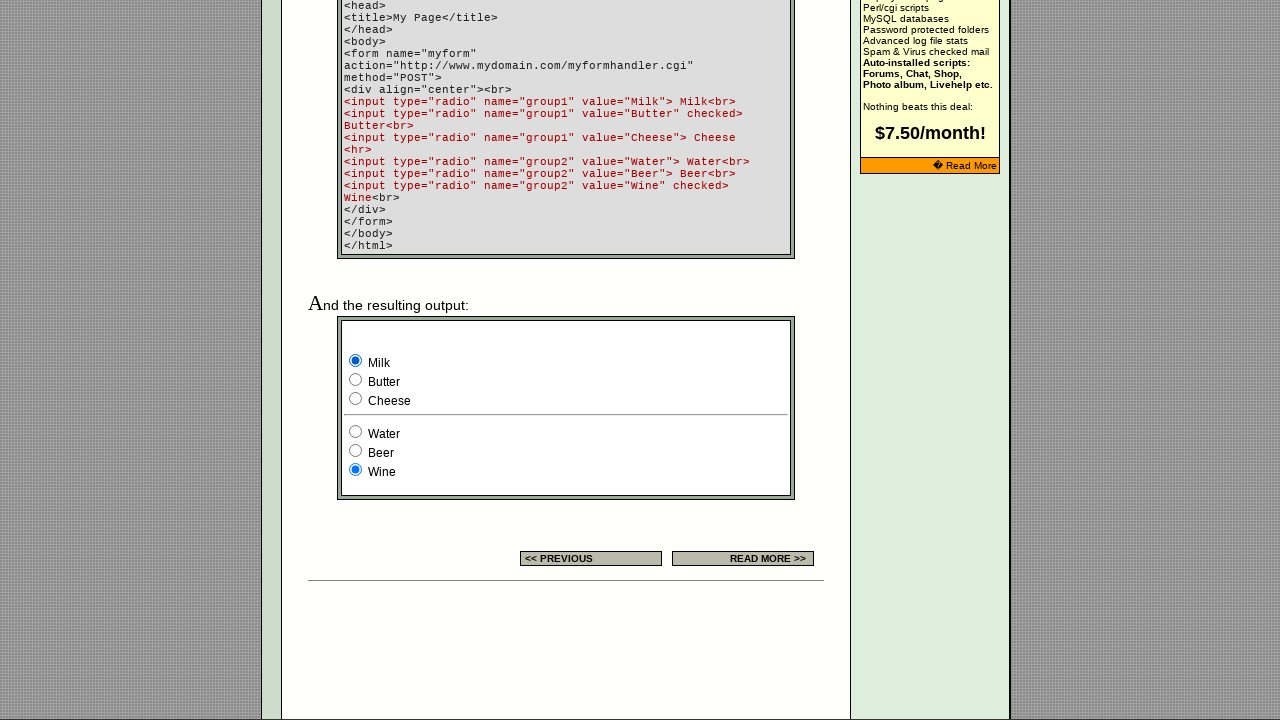

Retrieved value attribute 'Milk' from radio button at index 0
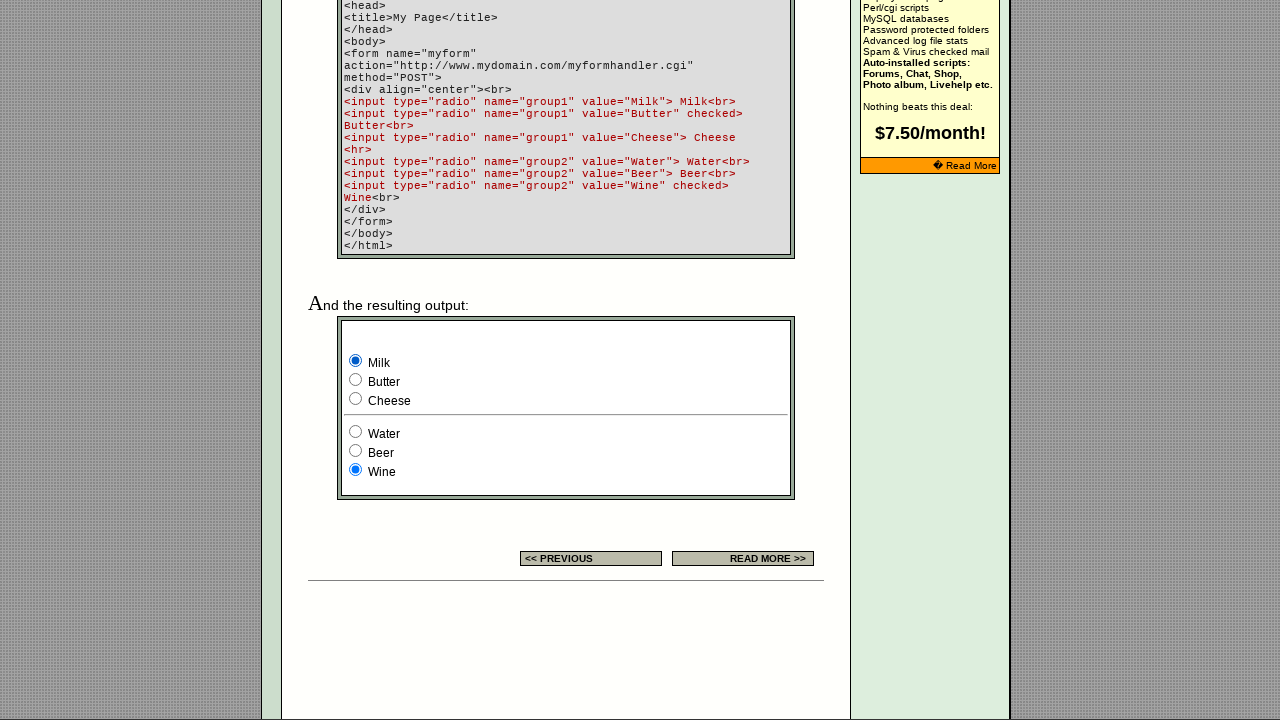

Checked selection status of radio button 'Milk' at index 0: True
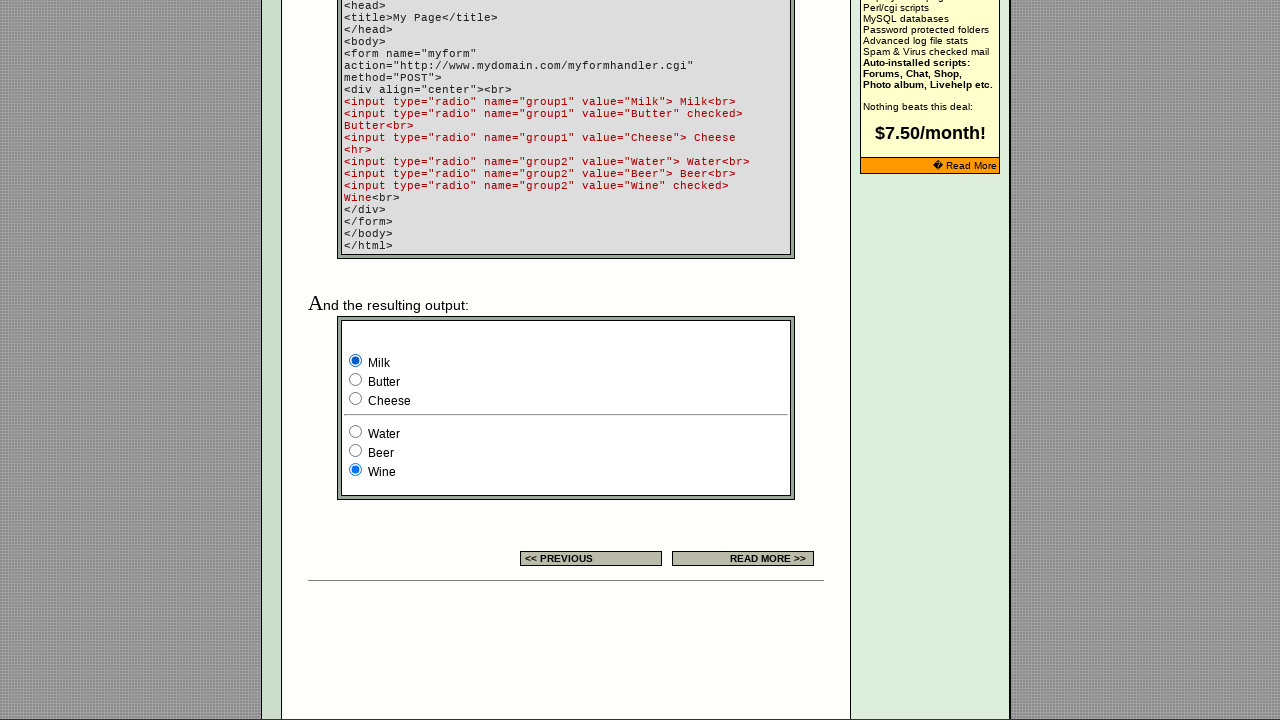

Retrieved value attribute 'Butter' from radio button at index 1
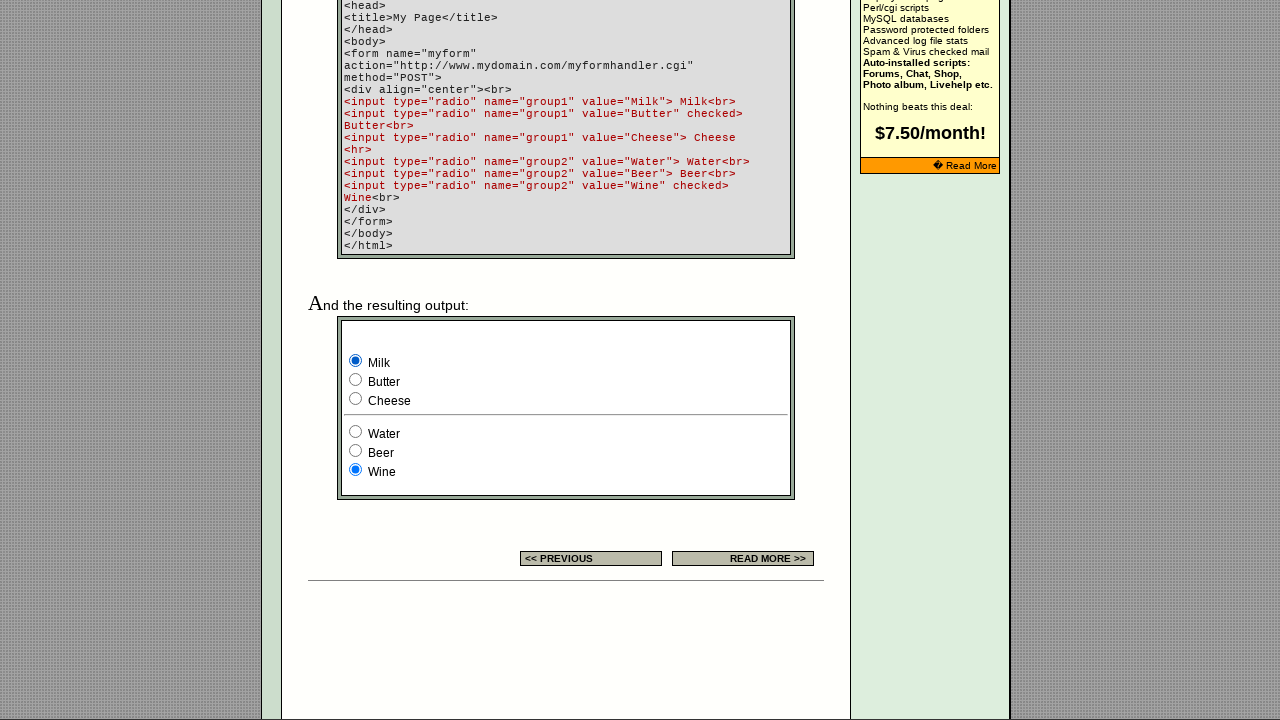

Checked selection status of radio button 'Butter' at index 1: False
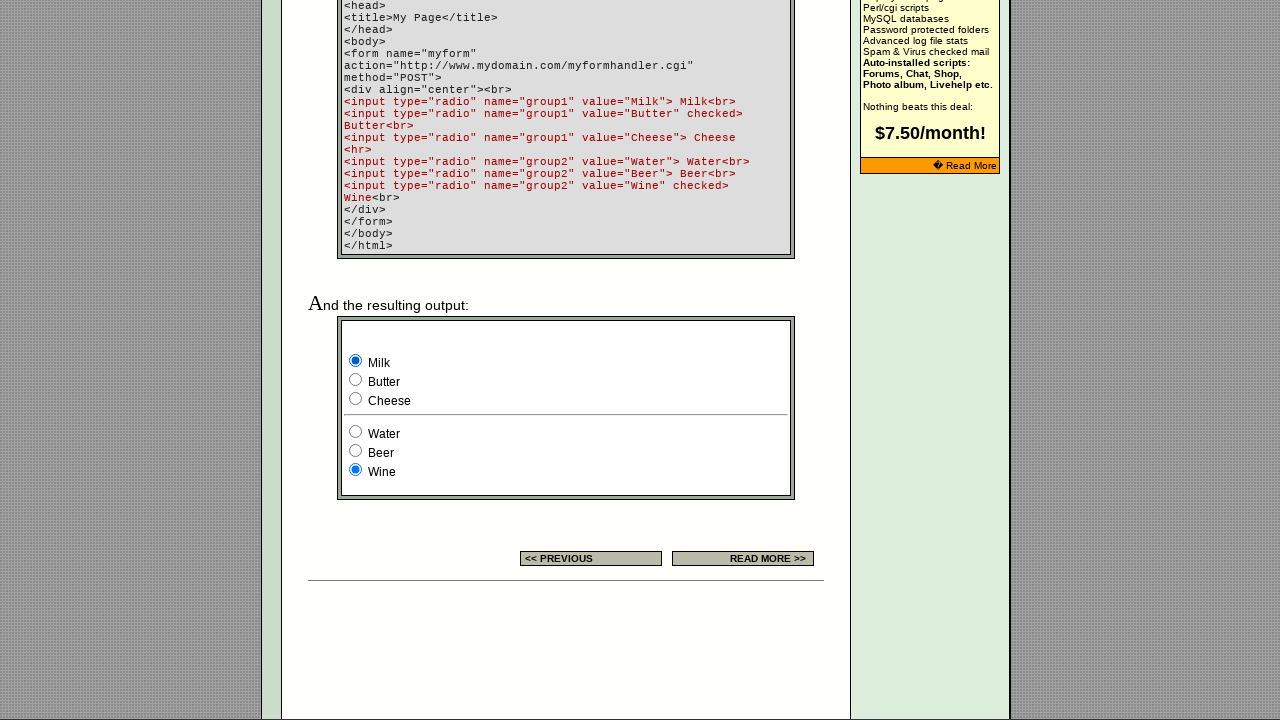

Retrieved value attribute 'Cheese' from radio button at index 2
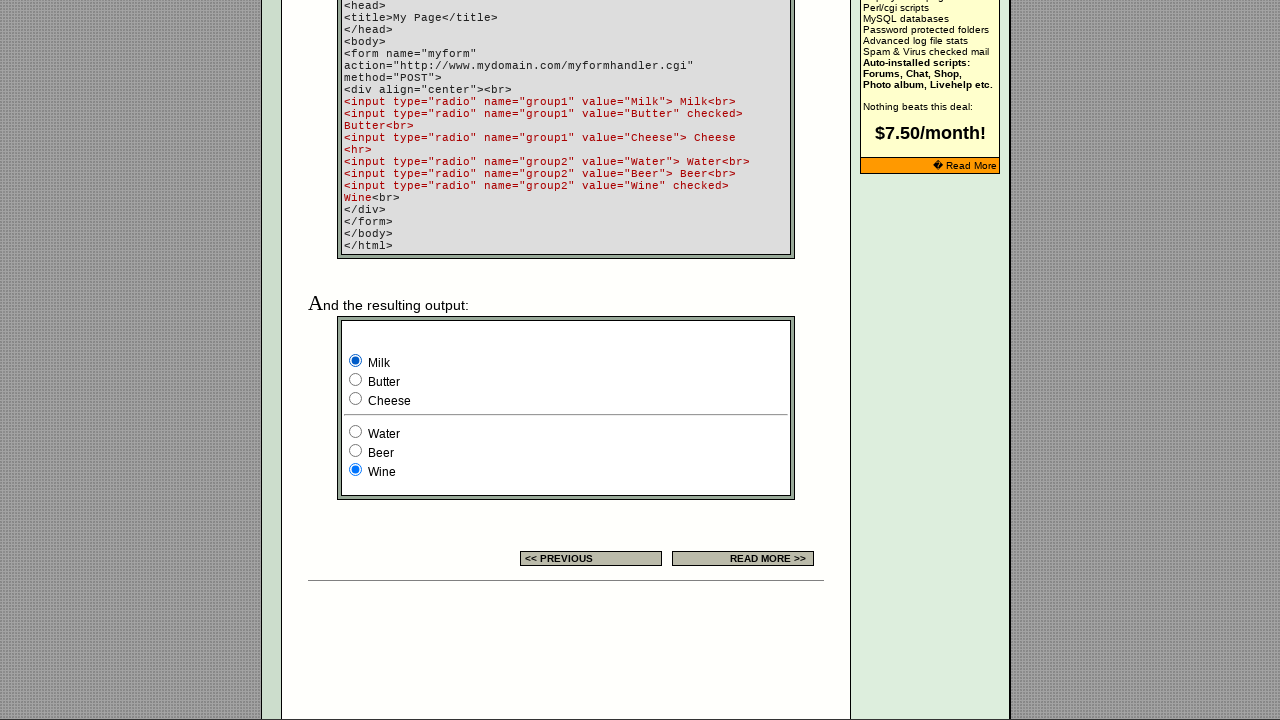

Checked selection status of radio button 'Cheese' at index 2: False
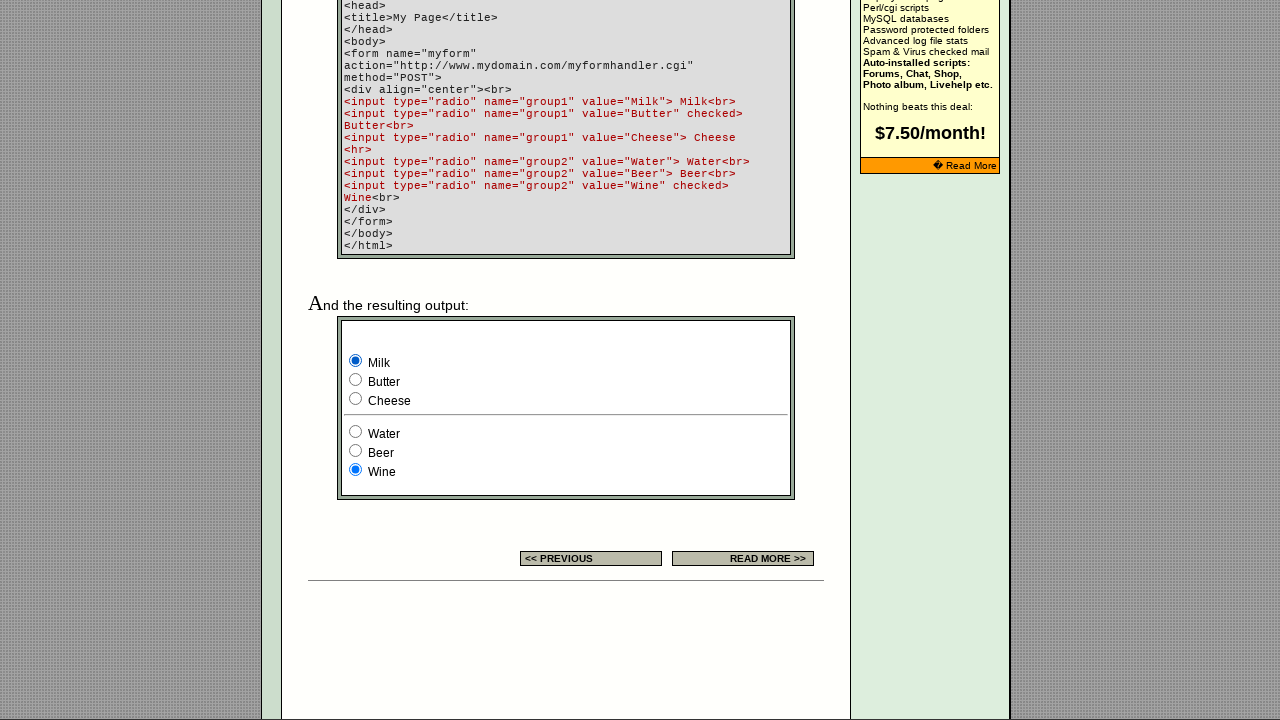

Clicked radio button at index 1 at (356, 380) on xpath=/html/body/div[2]/table[9]/tbody/tr/td[4]/table/tbody/tr/td/div/span/form/
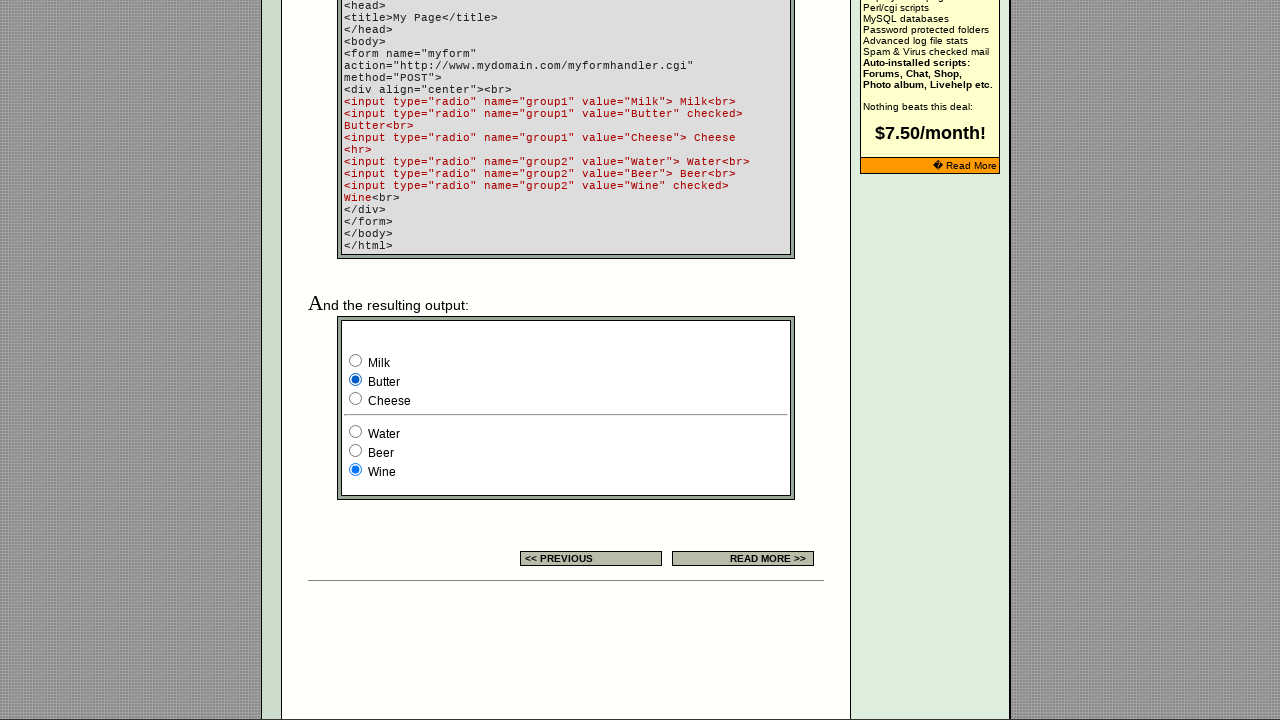

Retrieved value attribute 'Milk' from radio button at index 0
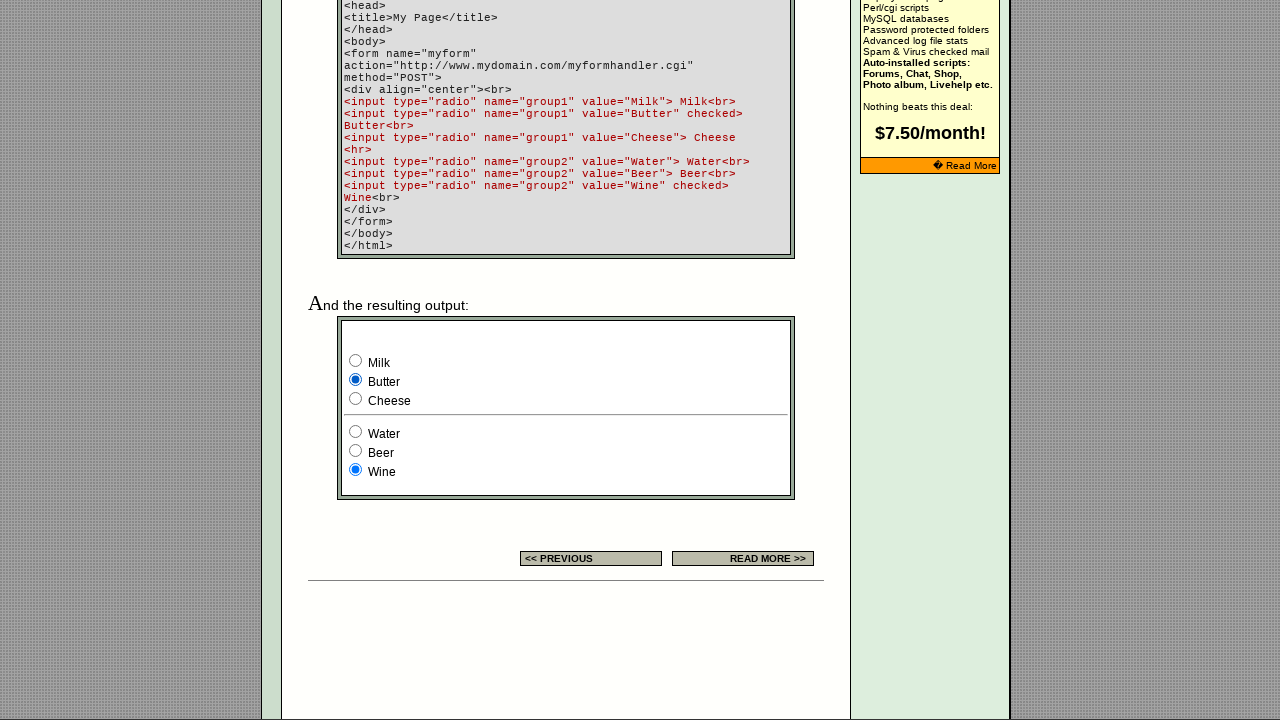

Checked selection status of radio button 'Milk' at index 0: False
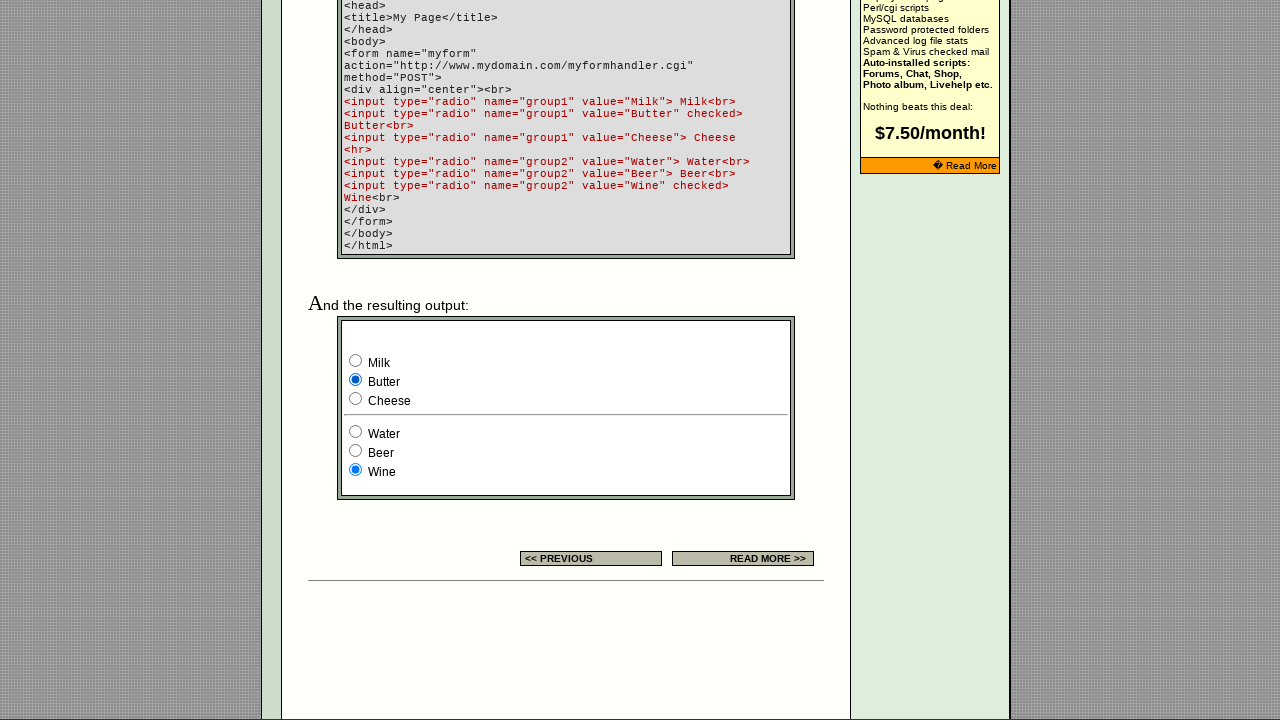

Retrieved value attribute 'Butter' from radio button at index 1
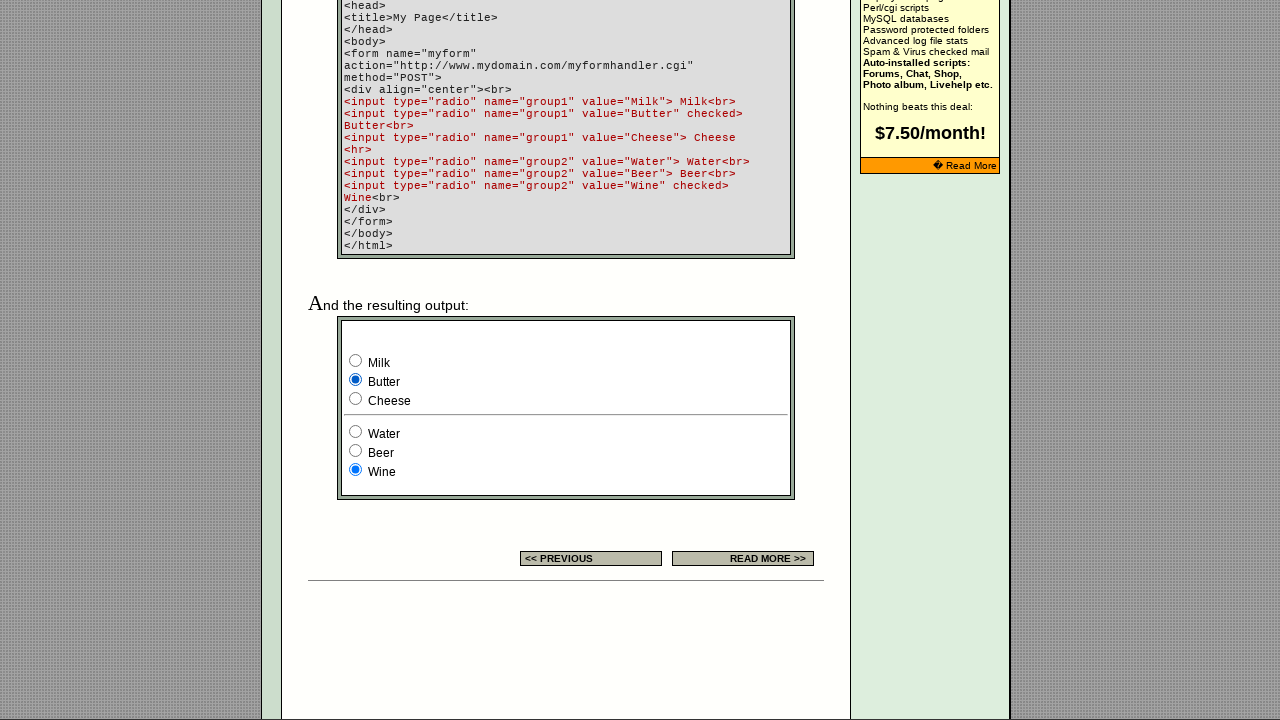

Checked selection status of radio button 'Butter' at index 1: True
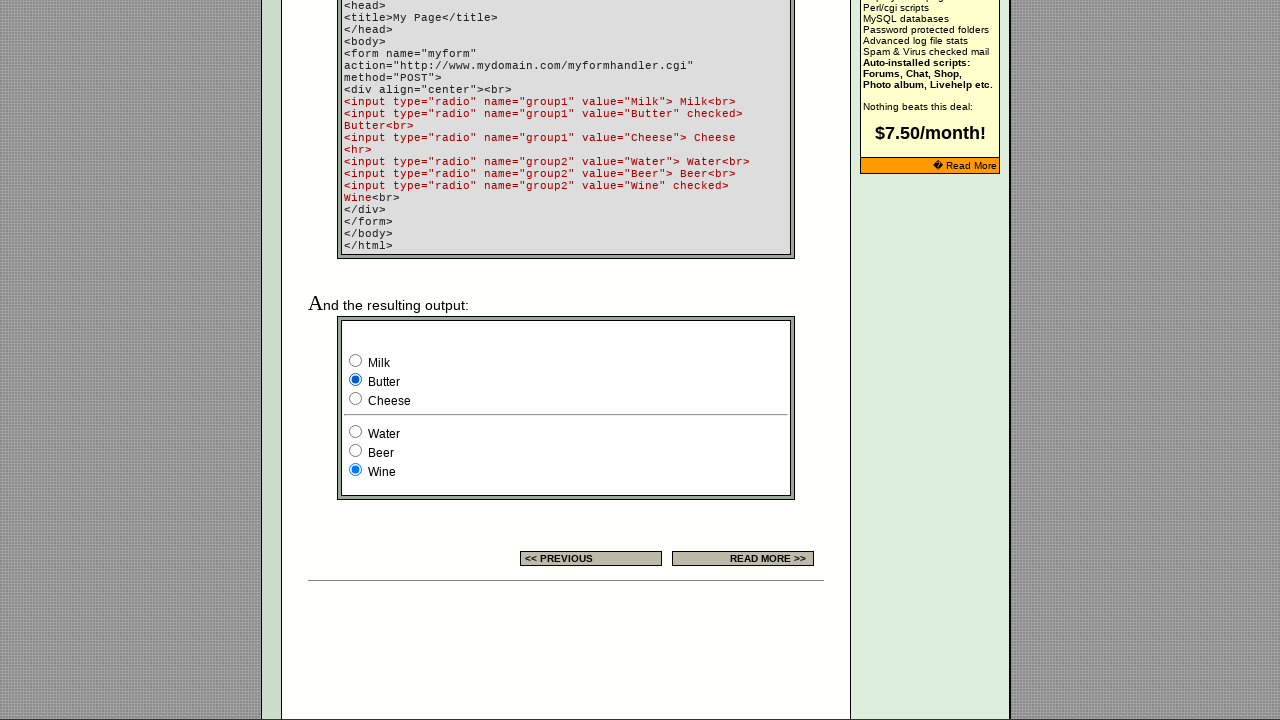

Retrieved value attribute 'Cheese' from radio button at index 2
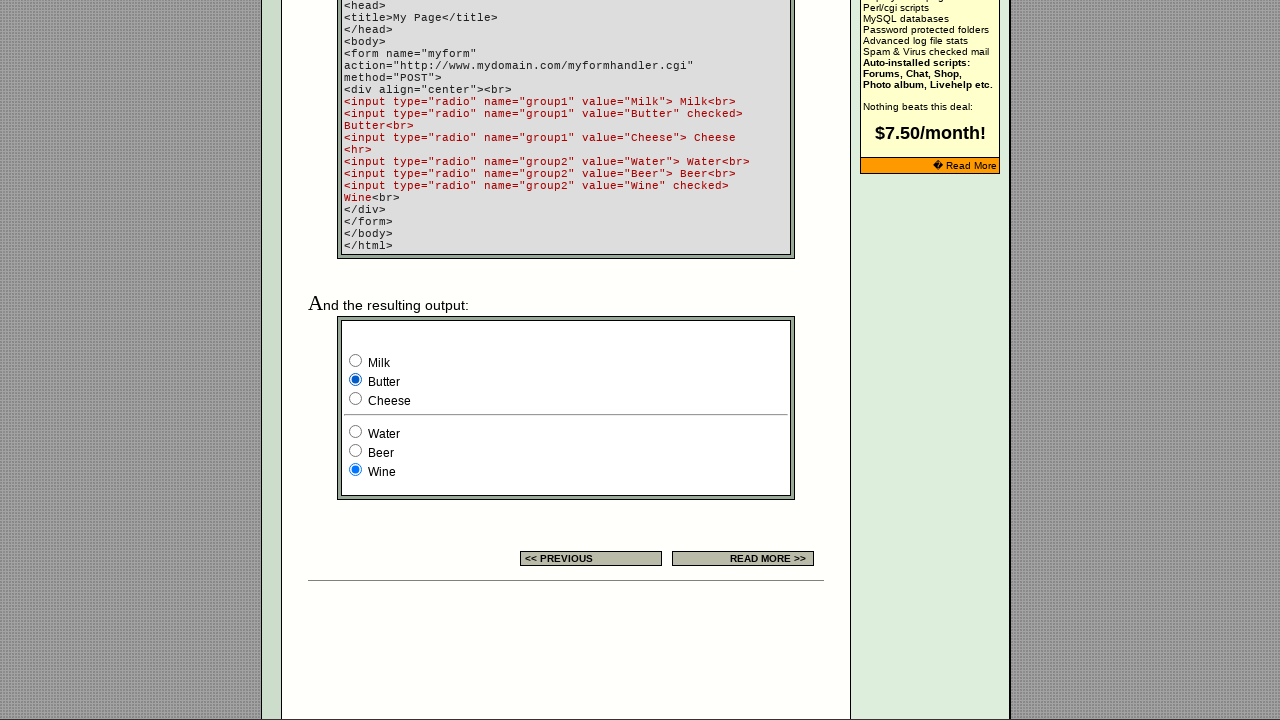

Checked selection status of radio button 'Cheese' at index 2: False
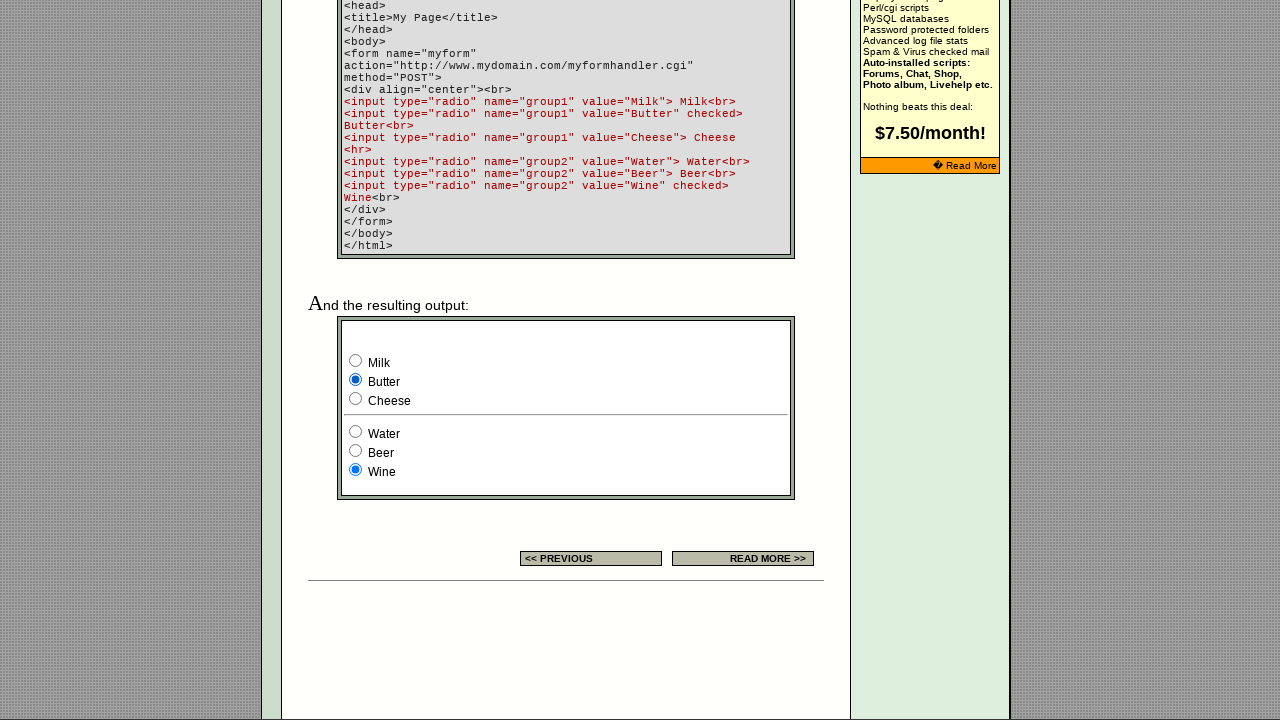

Clicked radio button at index 2 at (356, 398) on xpath=/html/body/div[2]/table[9]/tbody/tr/td[4]/table/tbody/tr/td/div/span/form/
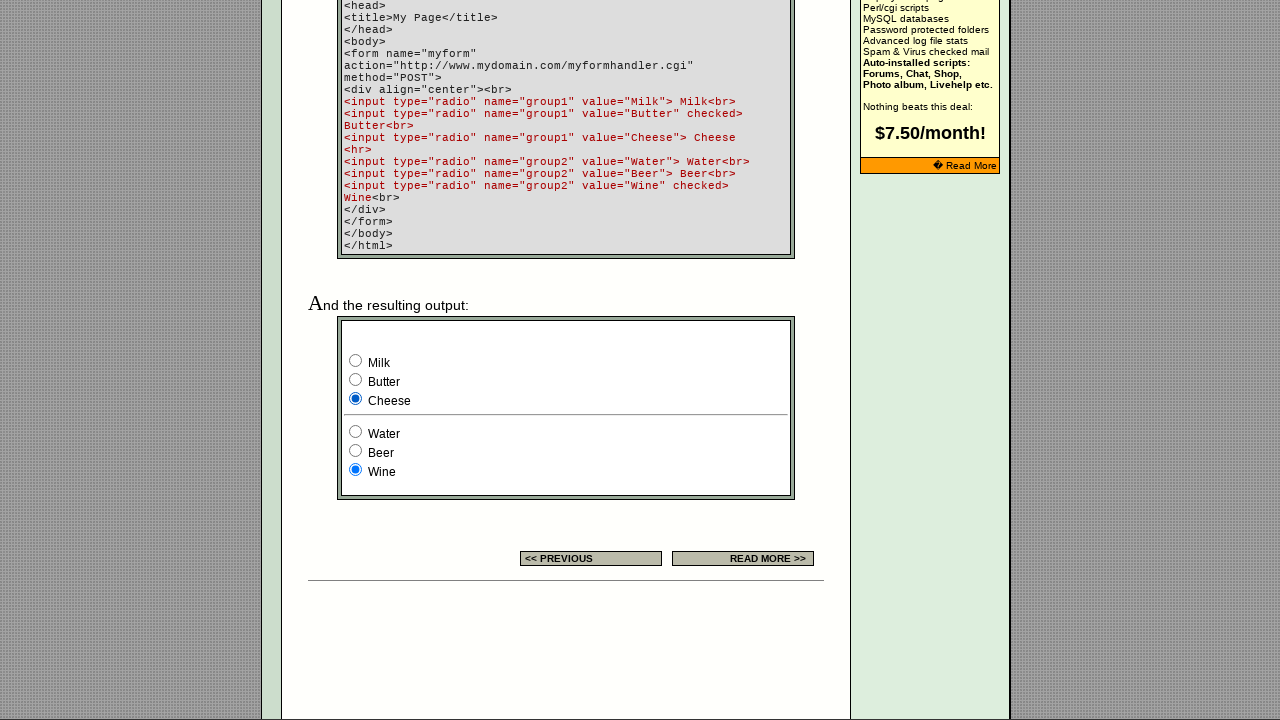

Retrieved value attribute 'Milk' from radio button at index 0
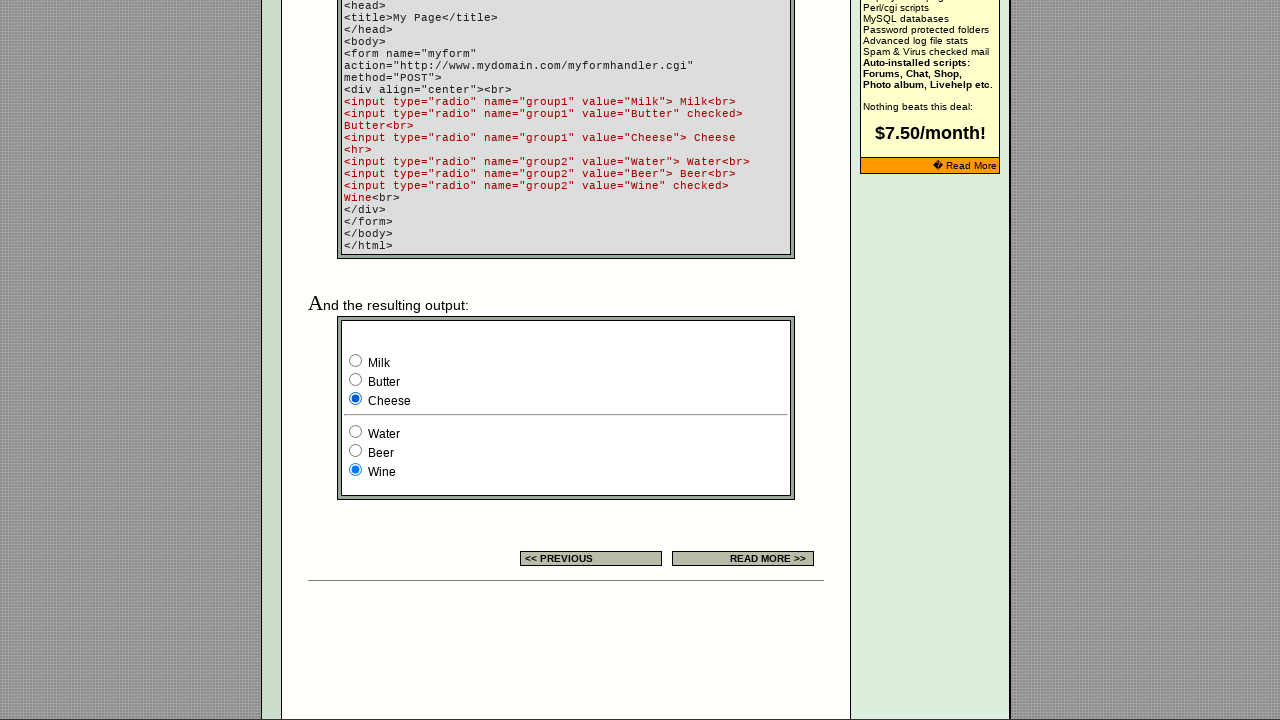

Checked selection status of radio button 'Milk' at index 0: False
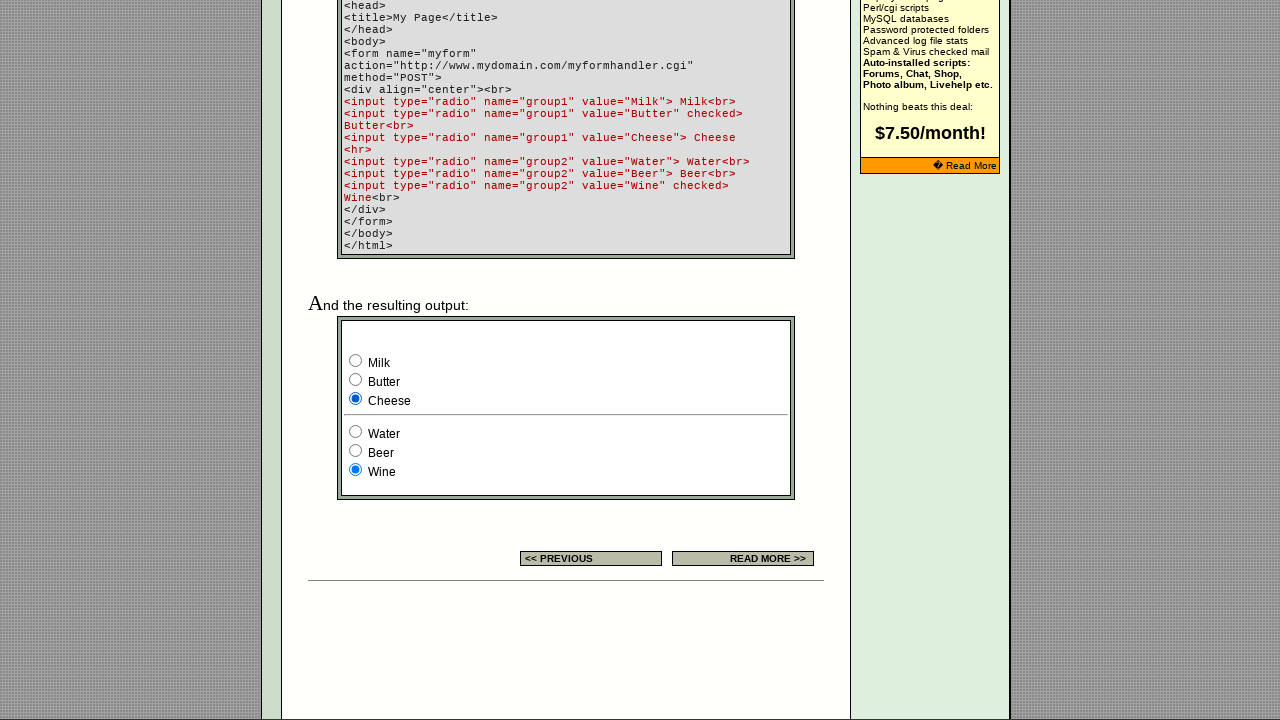

Retrieved value attribute 'Butter' from radio button at index 1
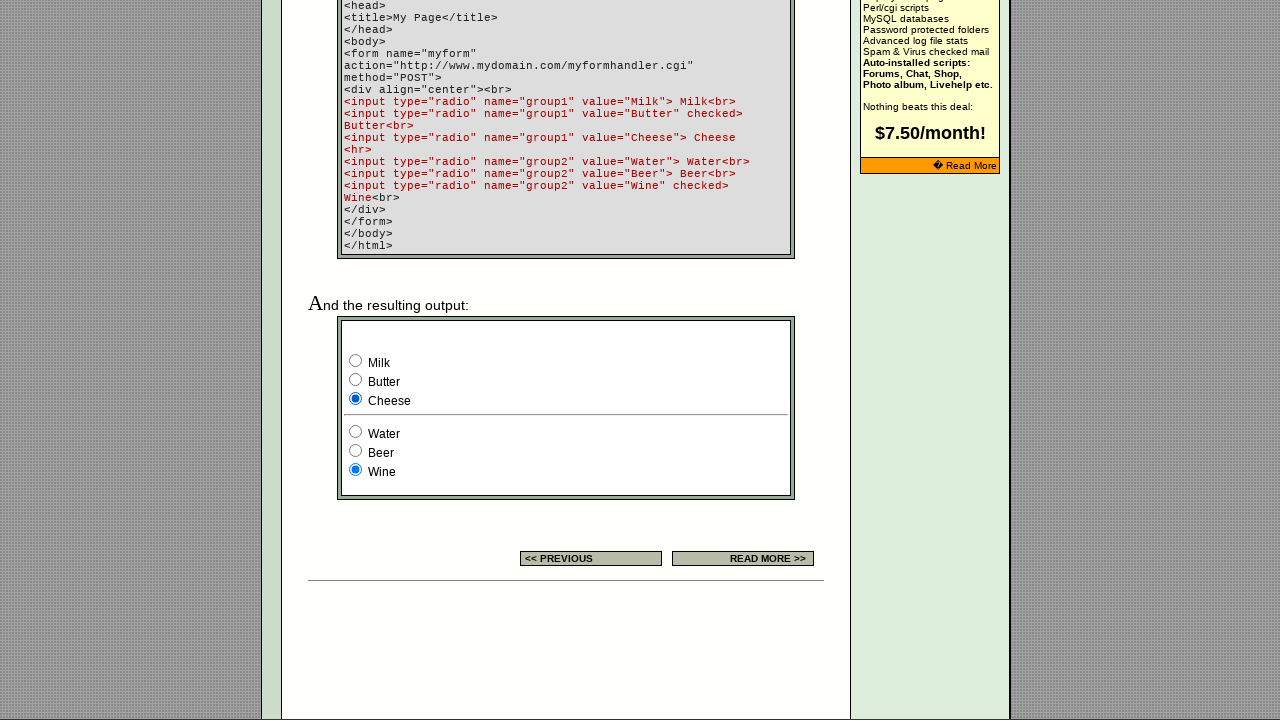

Checked selection status of radio button 'Butter' at index 1: False
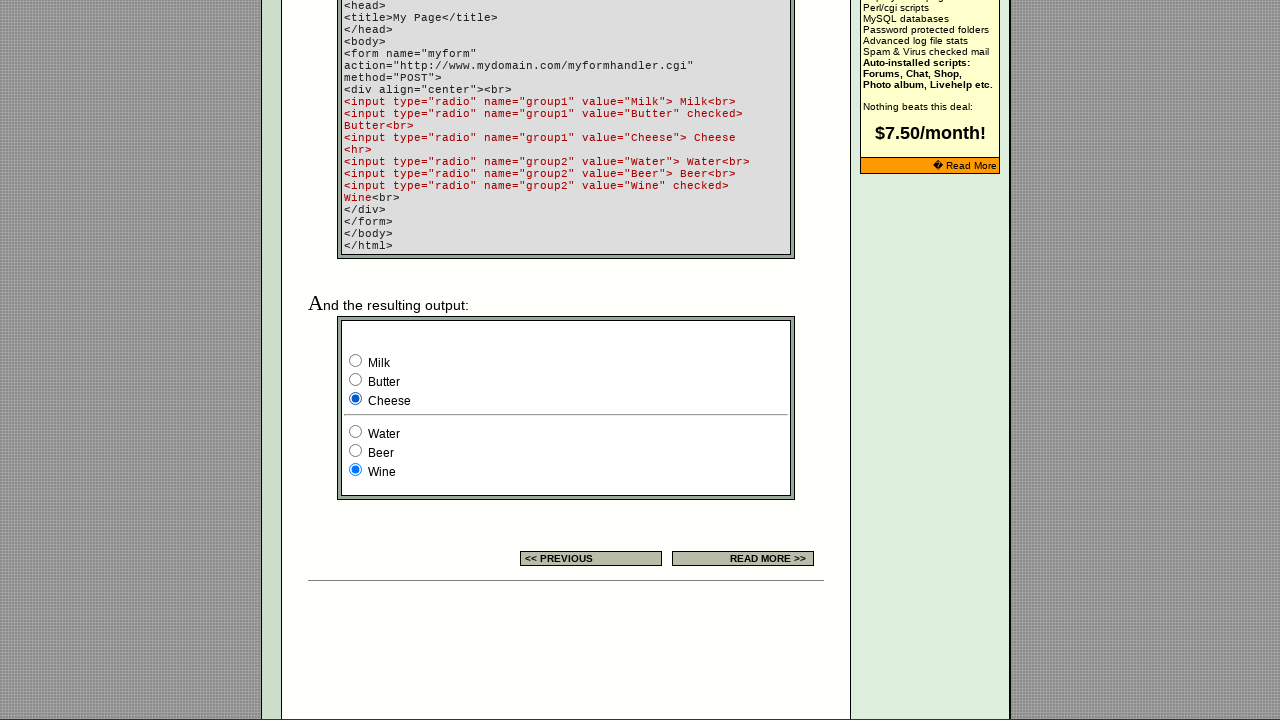

Retrieved value attribute 'Cheese' from radio button at index 2
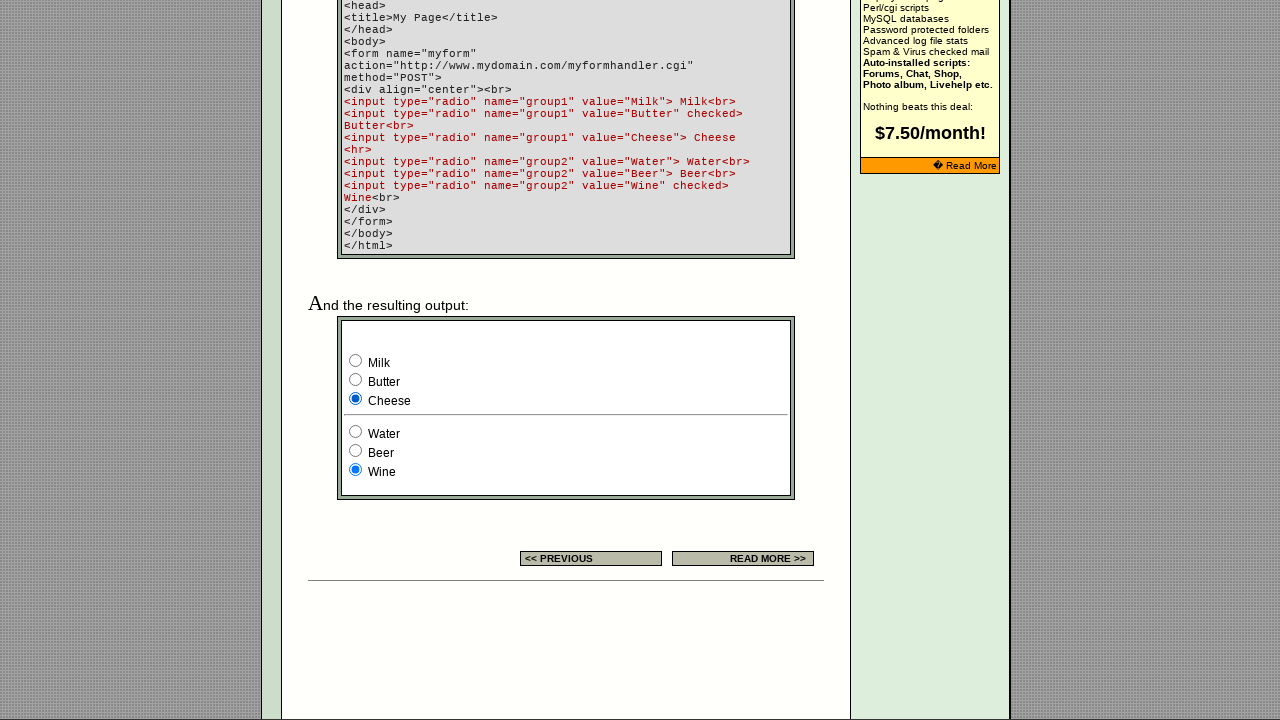

Checked selection status of radio button 'Cheese' at index 2: True
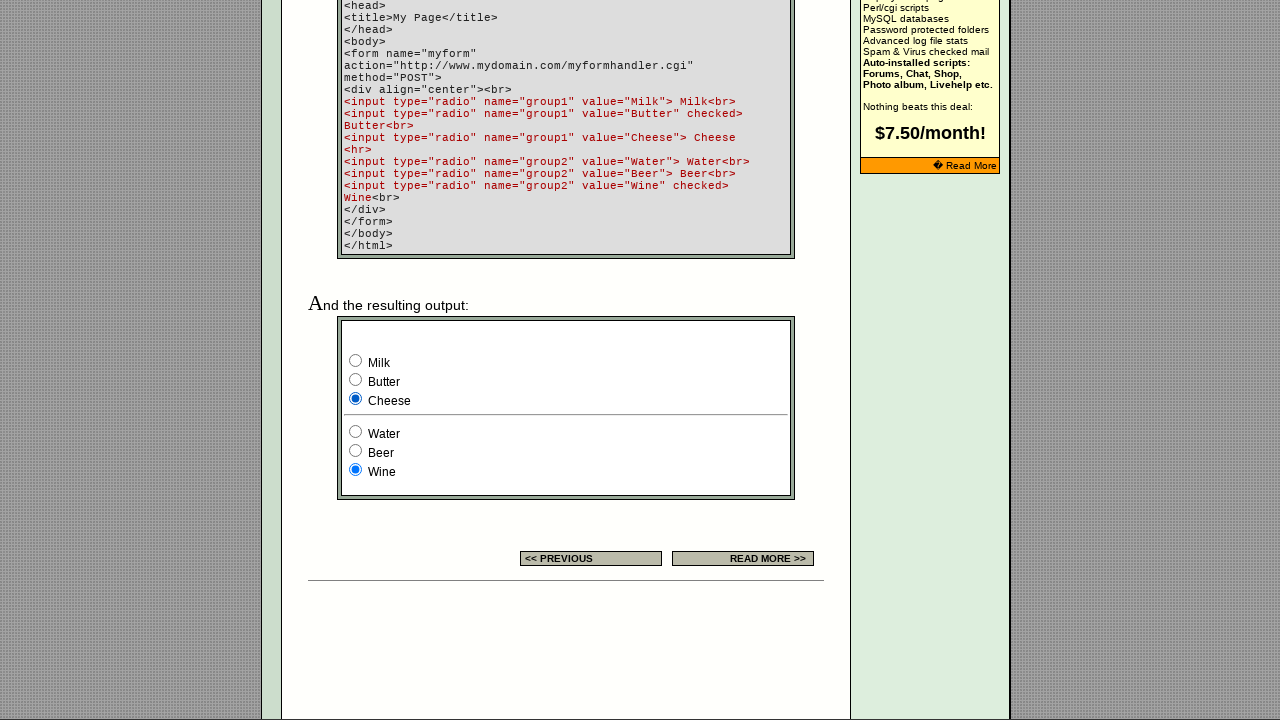

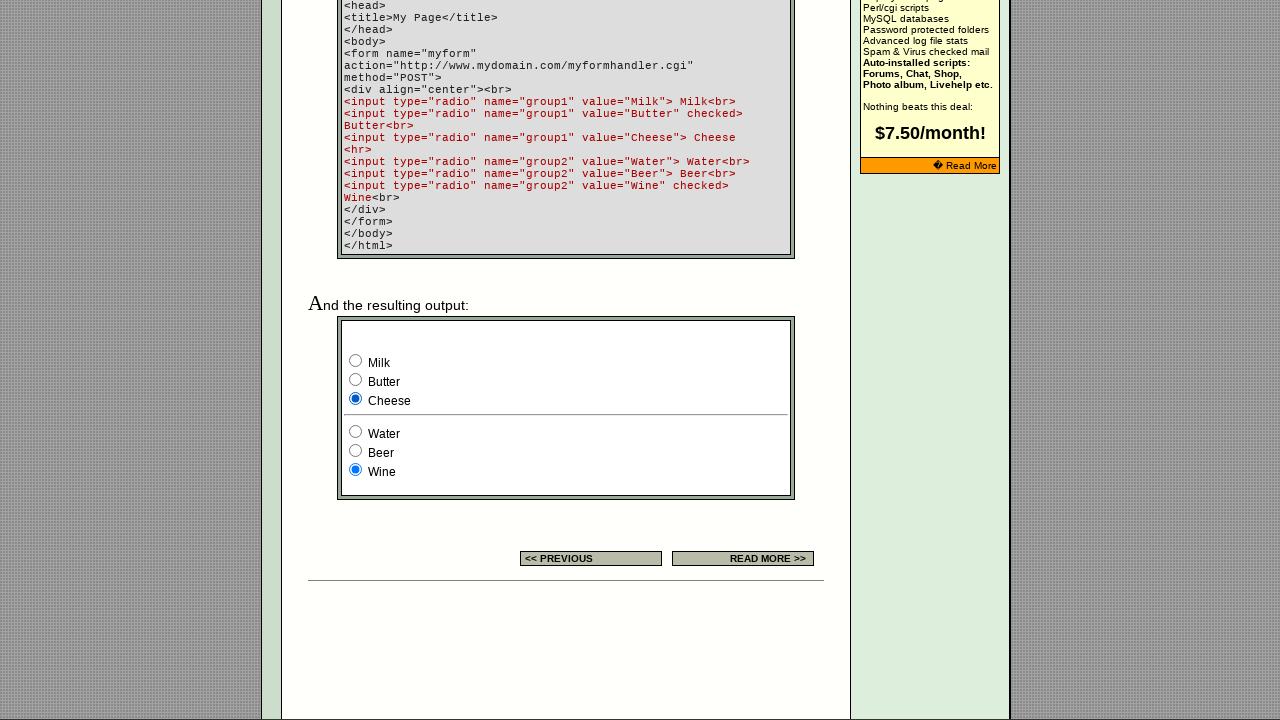